Navigates to the Rahul Shetty Academy practice page. This is a minimal test that only loads the page.

Starting URL: https://rahulshettyacademy.com/AutomationPractice/

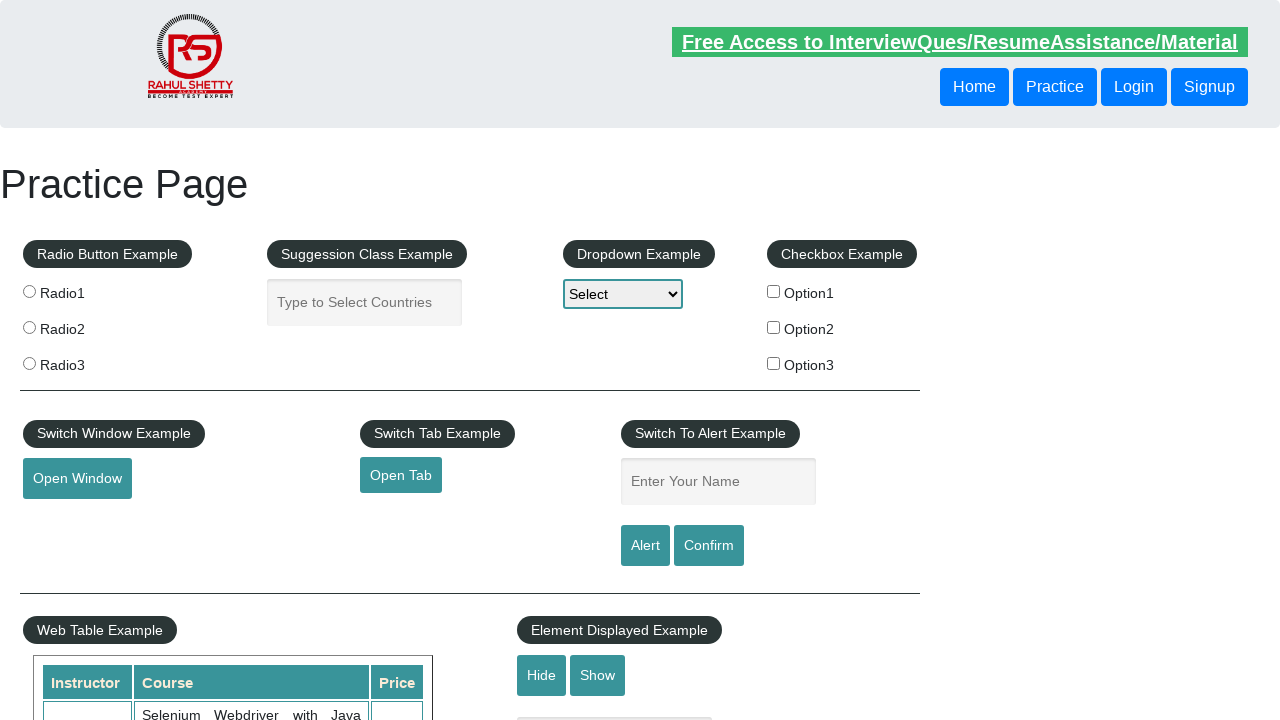

Waited for page DOM content to load on Rahul Shetty Academy practice page
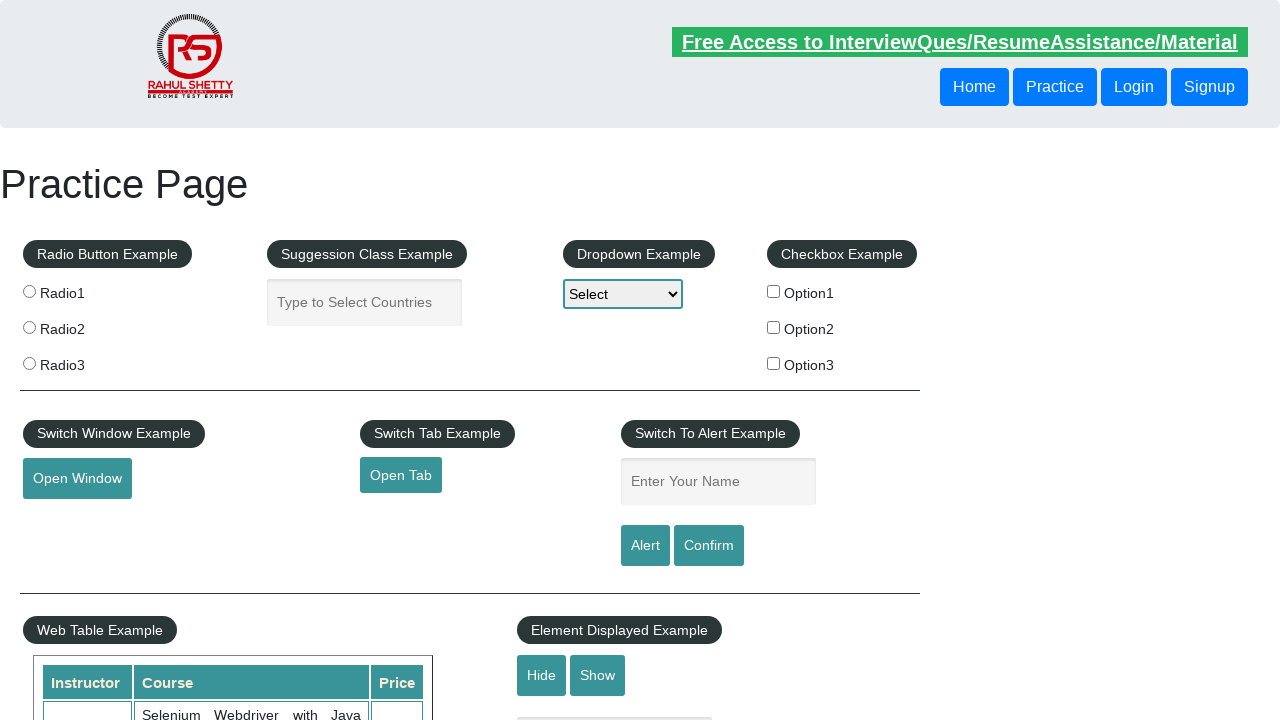

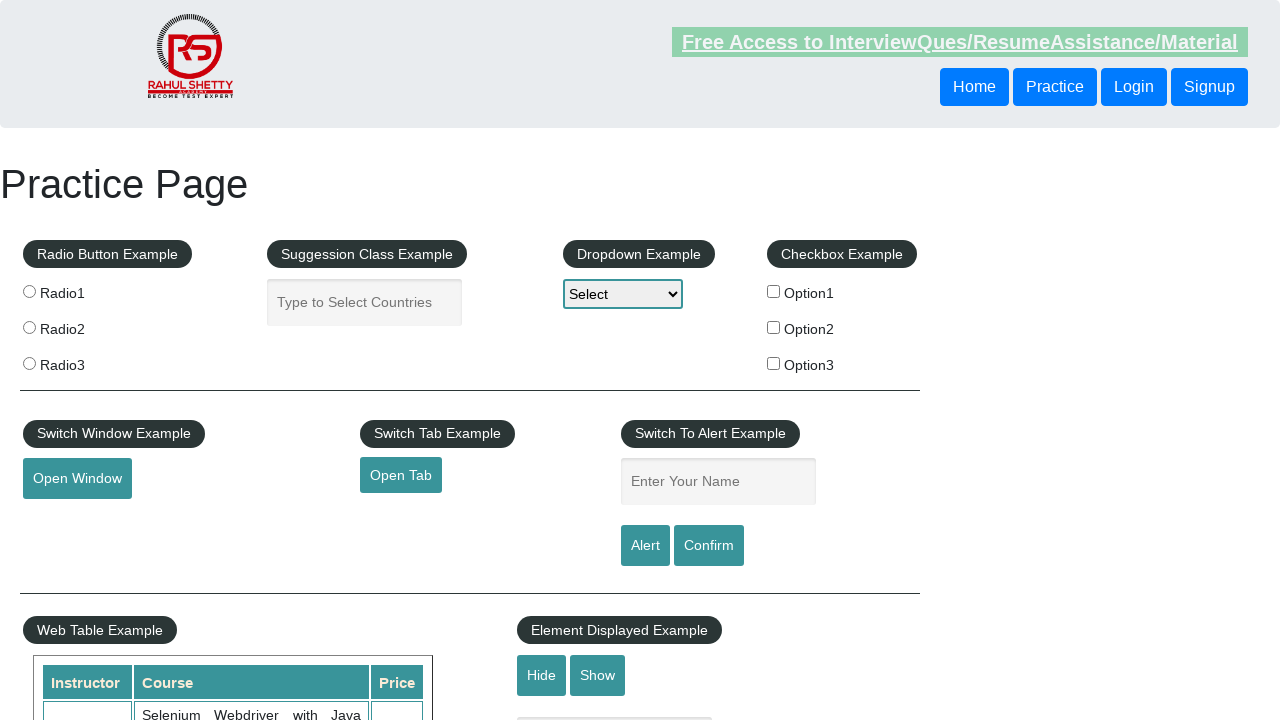